Tests modal dialog functionality by opening a modal and closing it using JavaScript execution

Starting URL: http://formy-project.herokuapp.com/modal

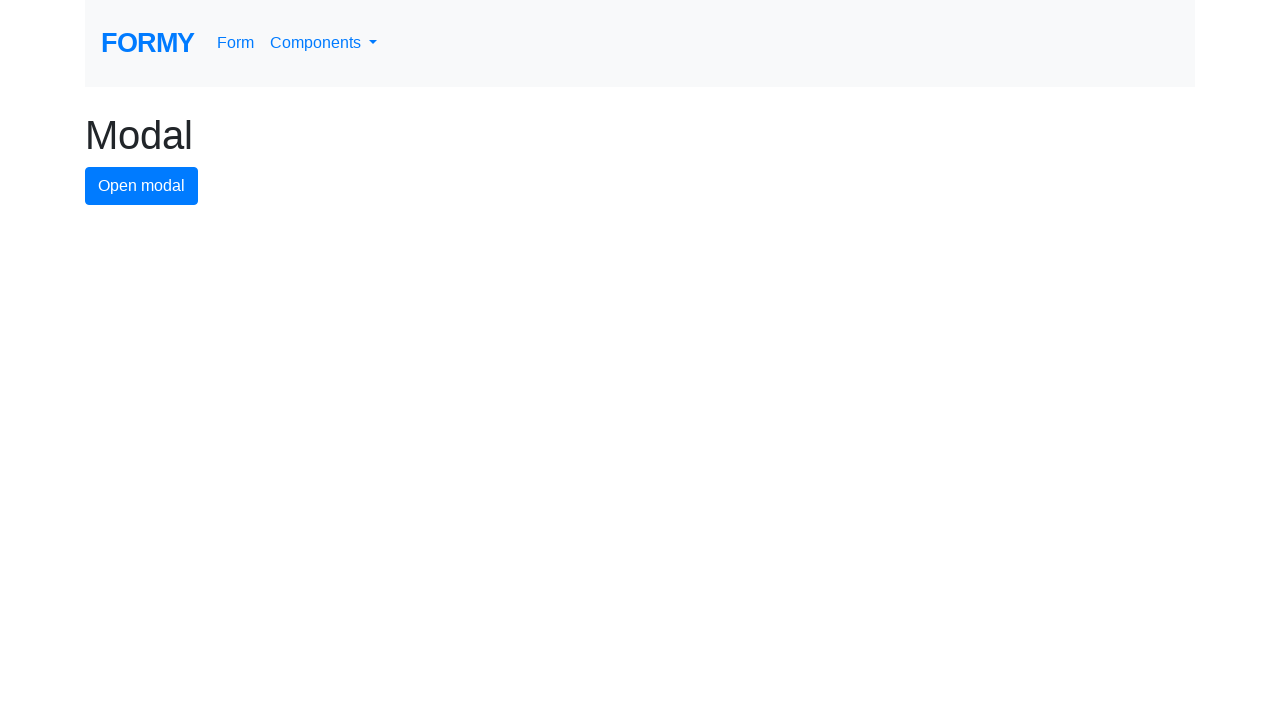

Clicked modal button to open the modal dialog at (142, 186) on #modal-button
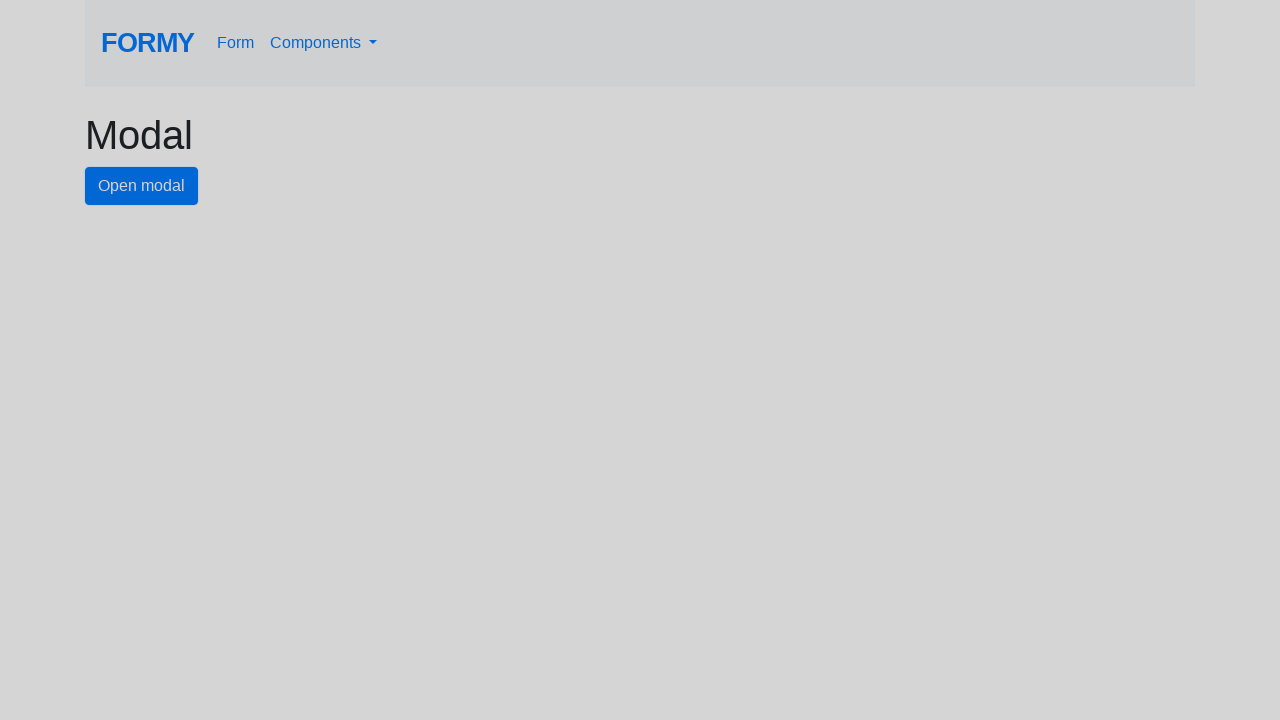

Modal dialog appeared with close button visible
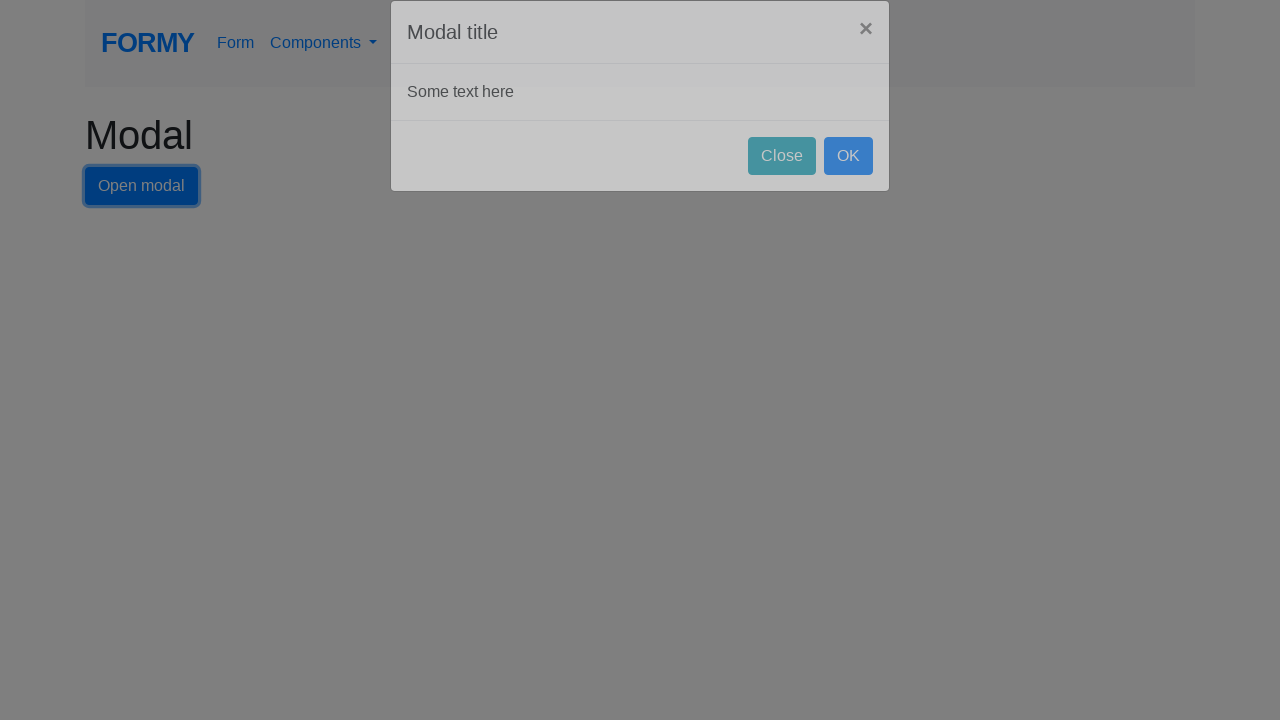

Executed JavaScript to click the close button and close the modal
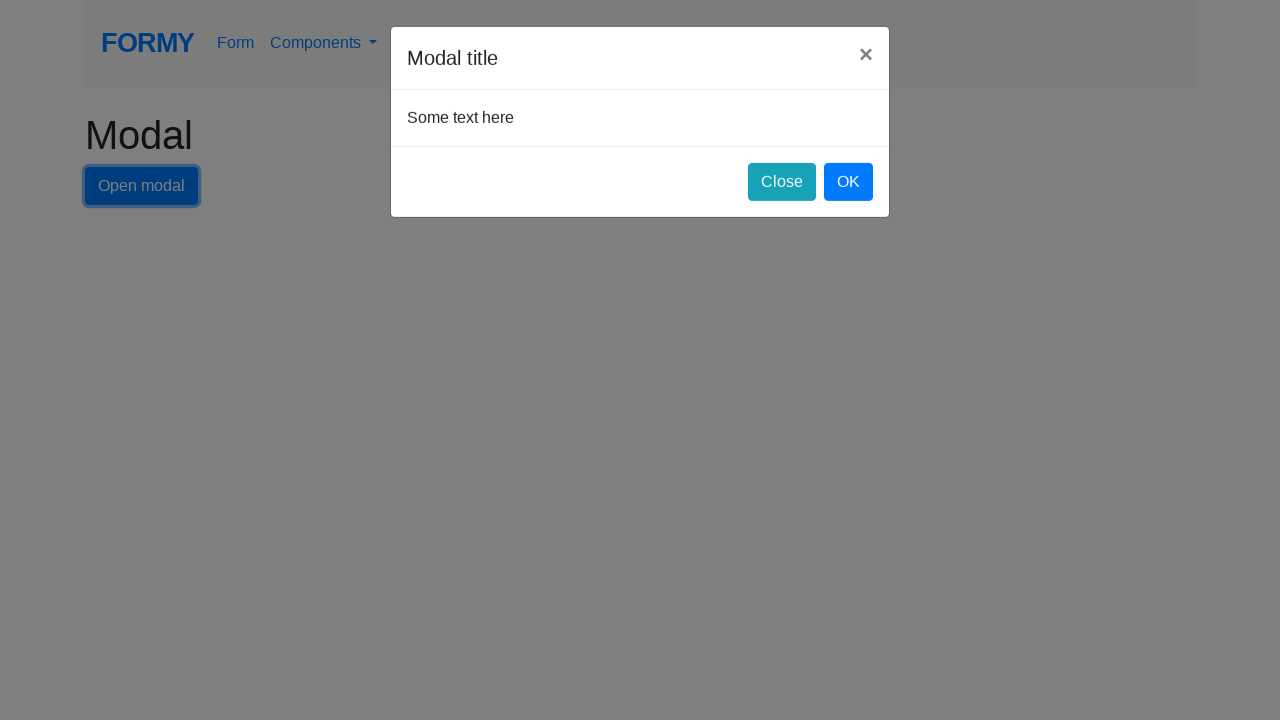

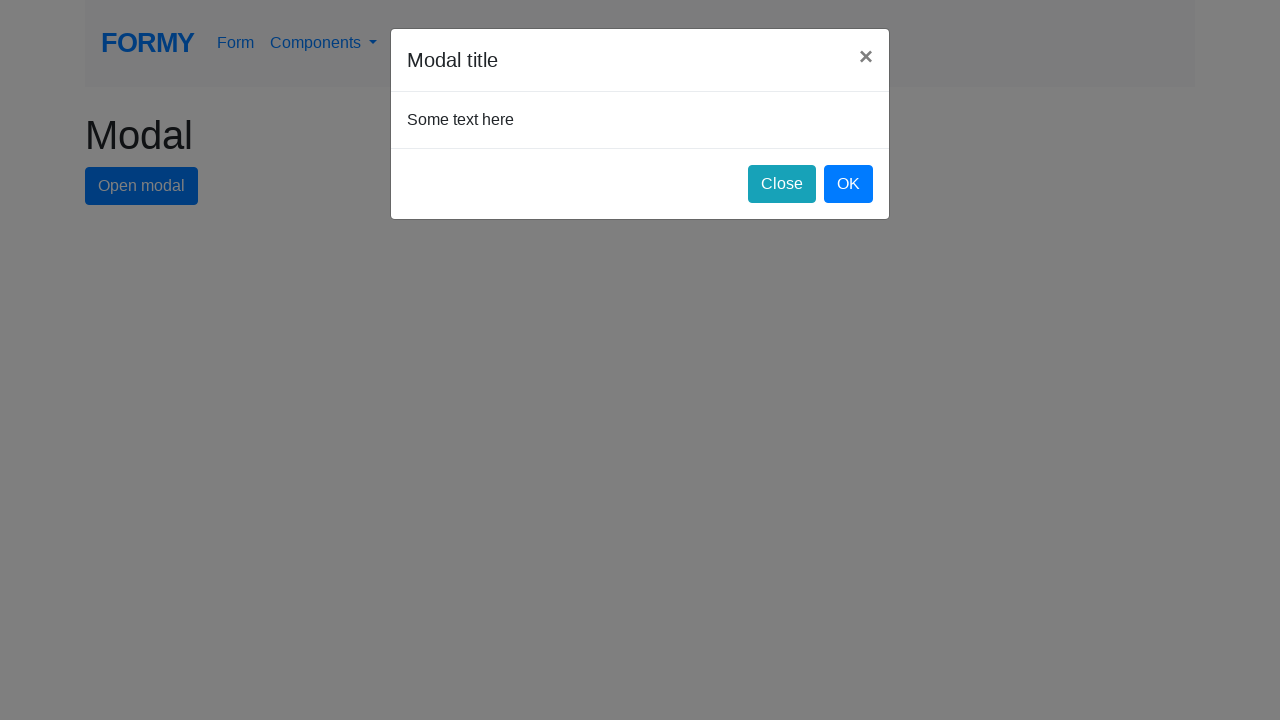